Navigates to text box page and verifies that the "Email" label is visible.

Starting URL: https://demoqa.com/elements

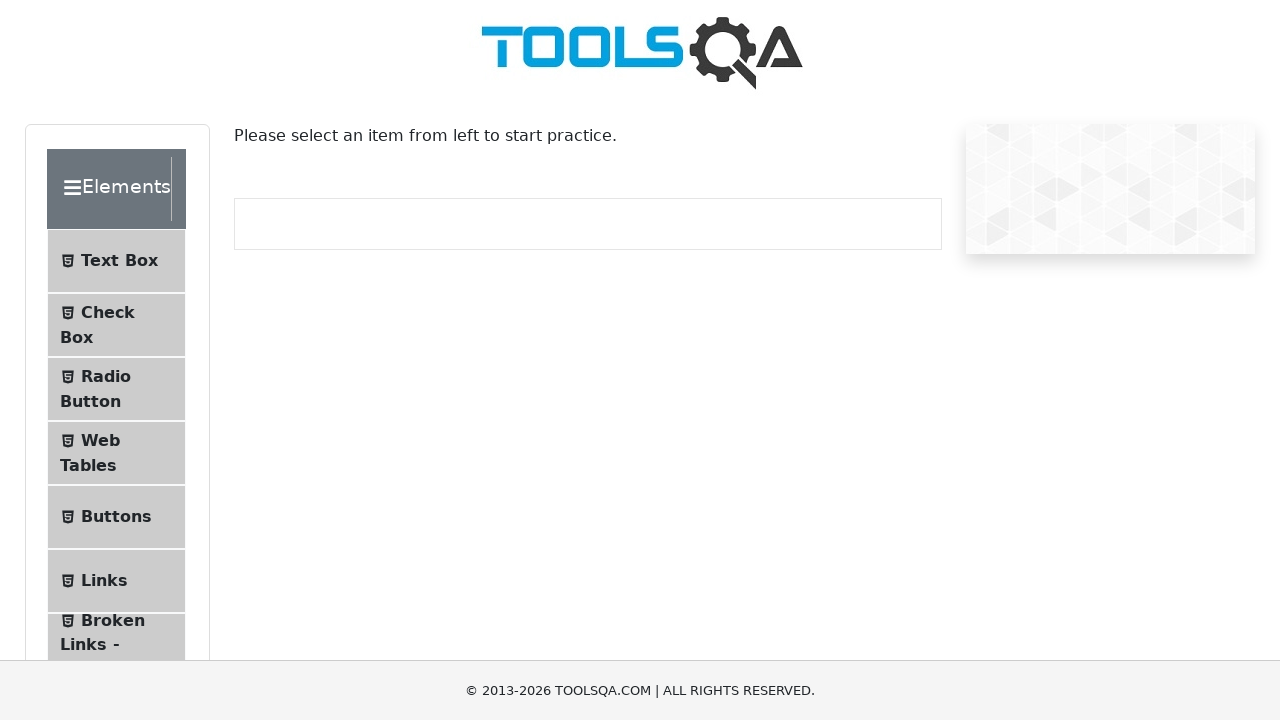

Clicked on Text Box menu item at (119, 261) on internal:text="Text Box"i
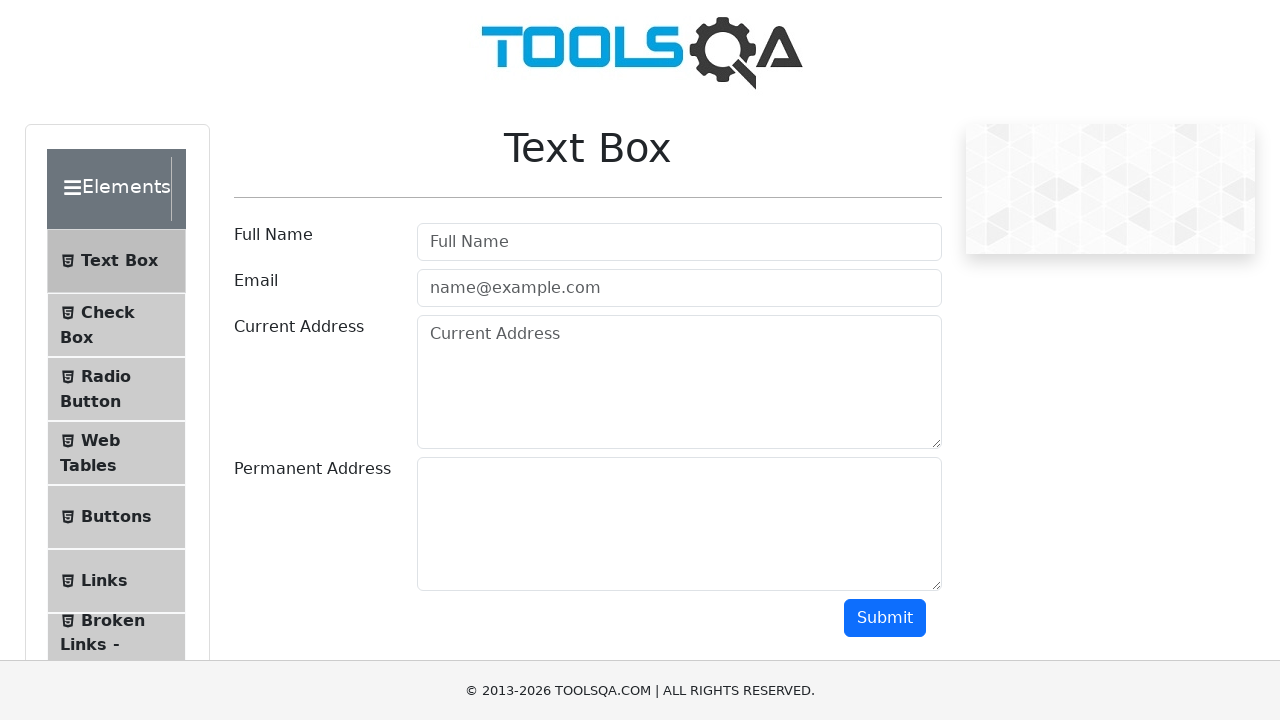

Waited for navigation to text-box page
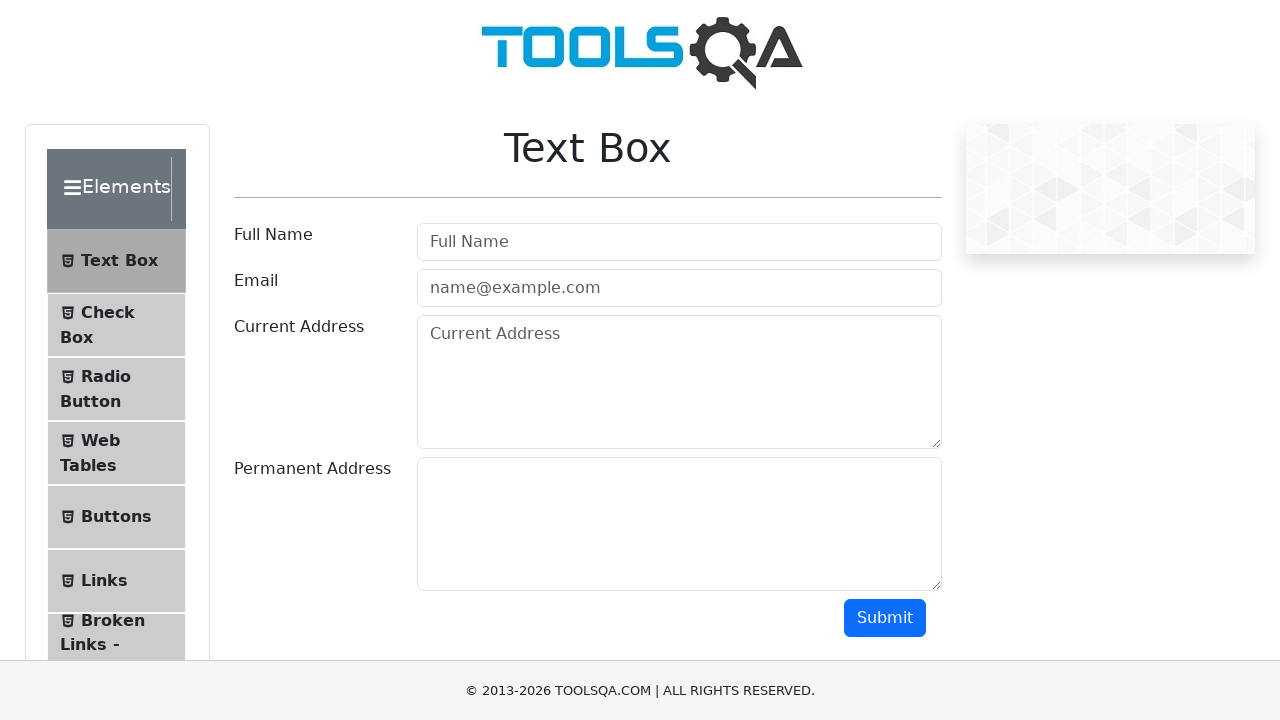

Verified Email label is visible
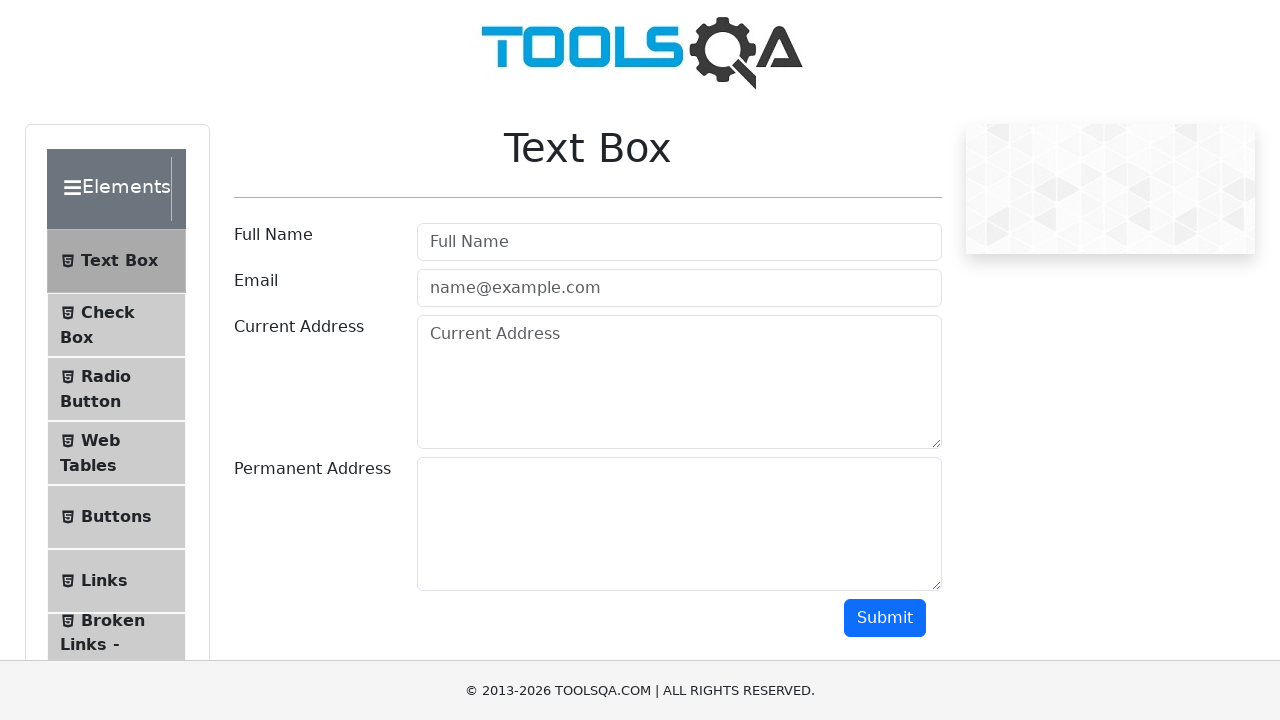

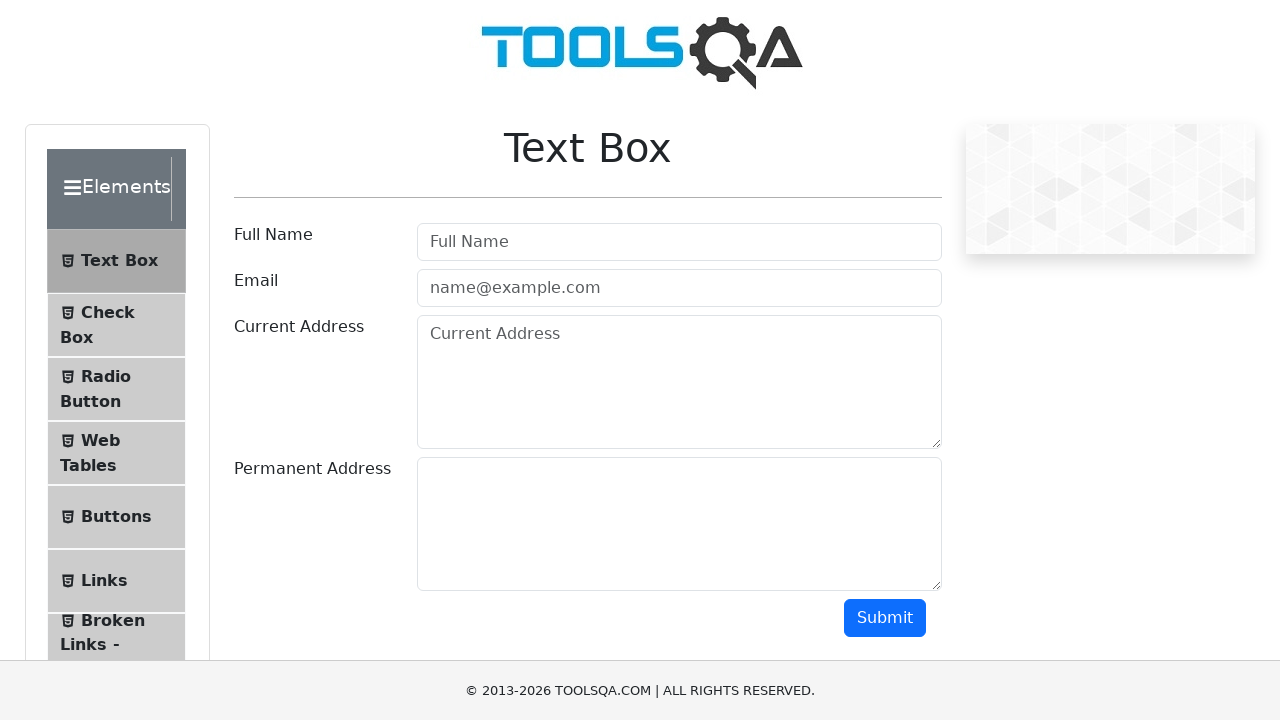